Tests hover functionality by hovering over an avatar and verifying that additional user information (caption) becomes visible.

Starting URL: http://the-internet.herokuapp.com/hovers

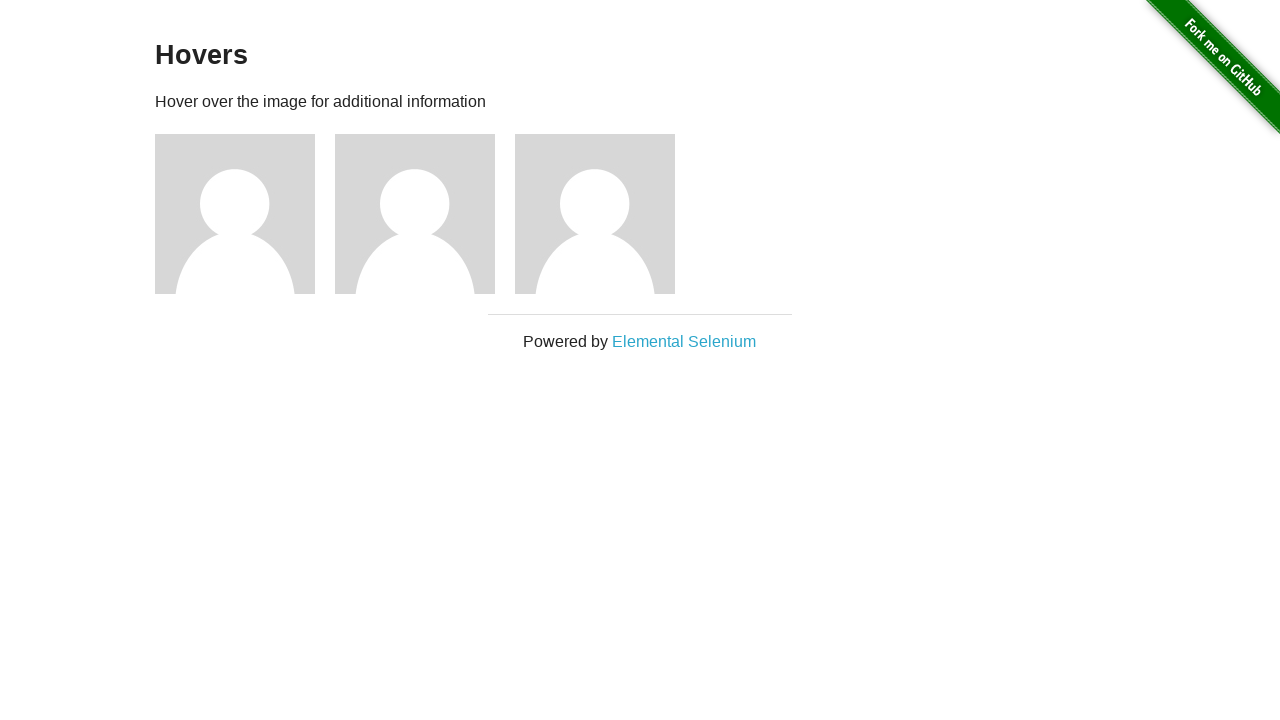

Navigated to hovers test page
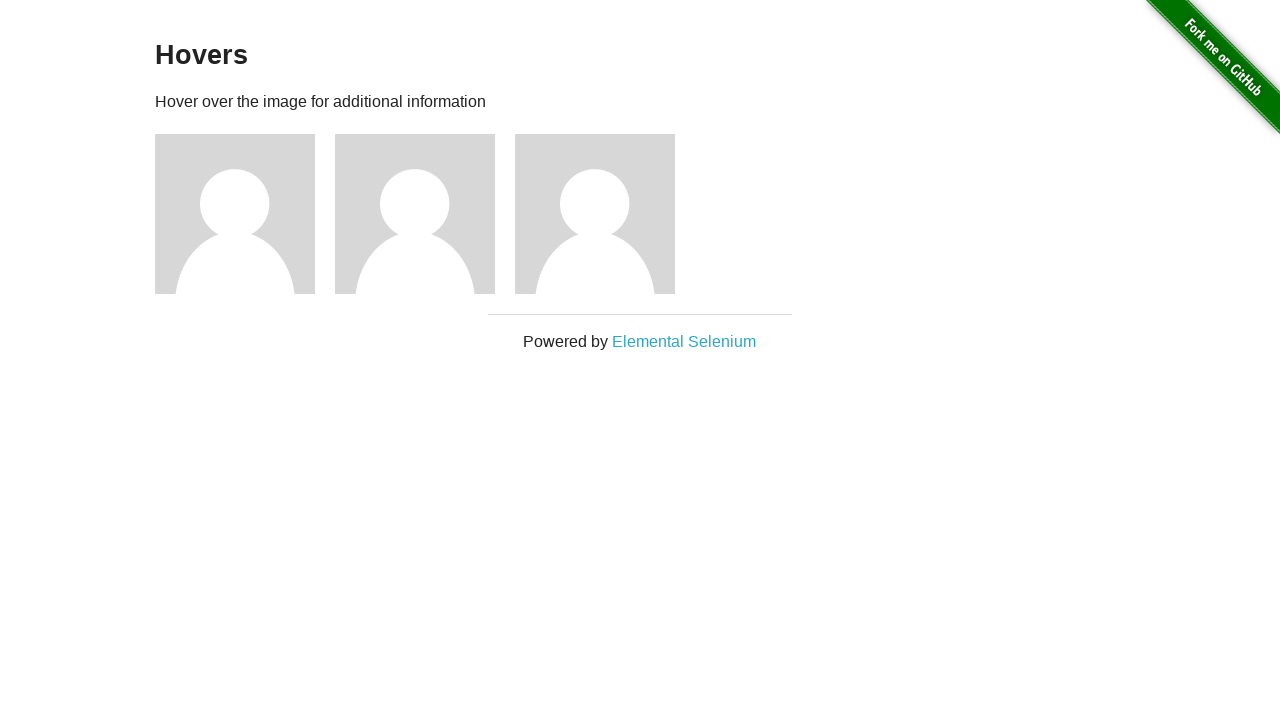

Hovered over the first avatar at (245, 214) on .figure >> nth=0
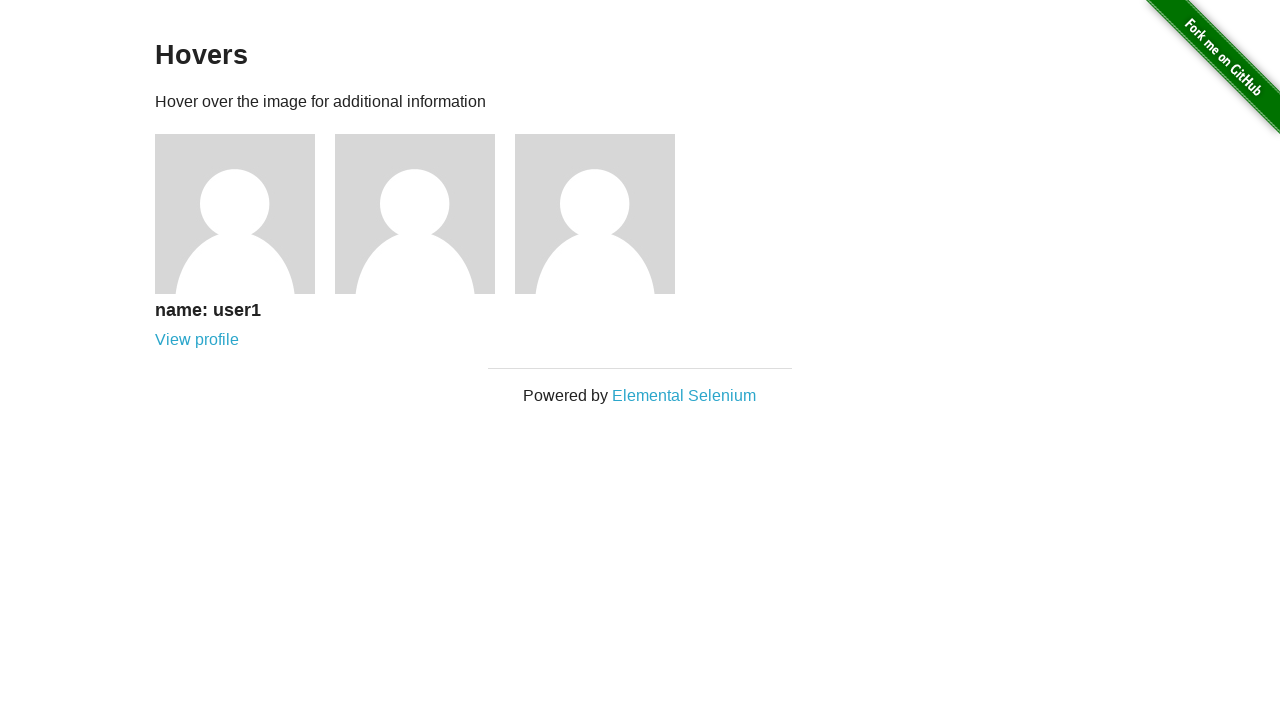

Caption element became visible after hovering
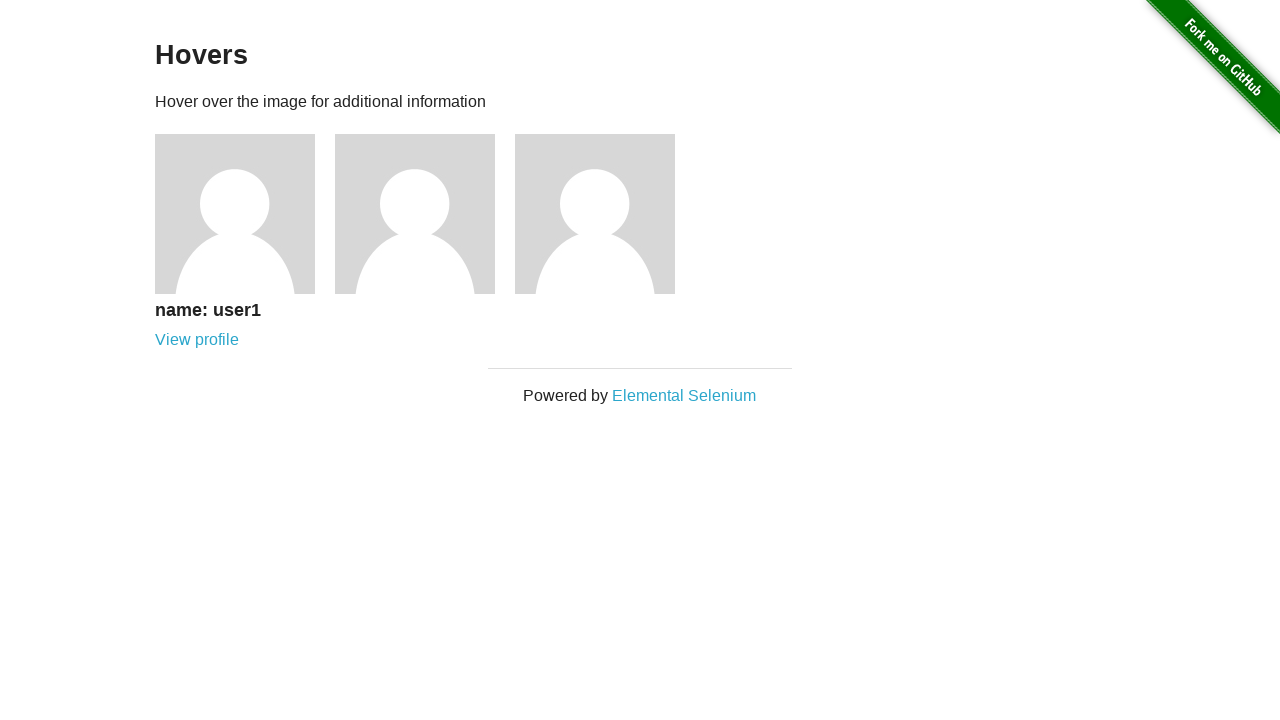

Verified that caption is visible
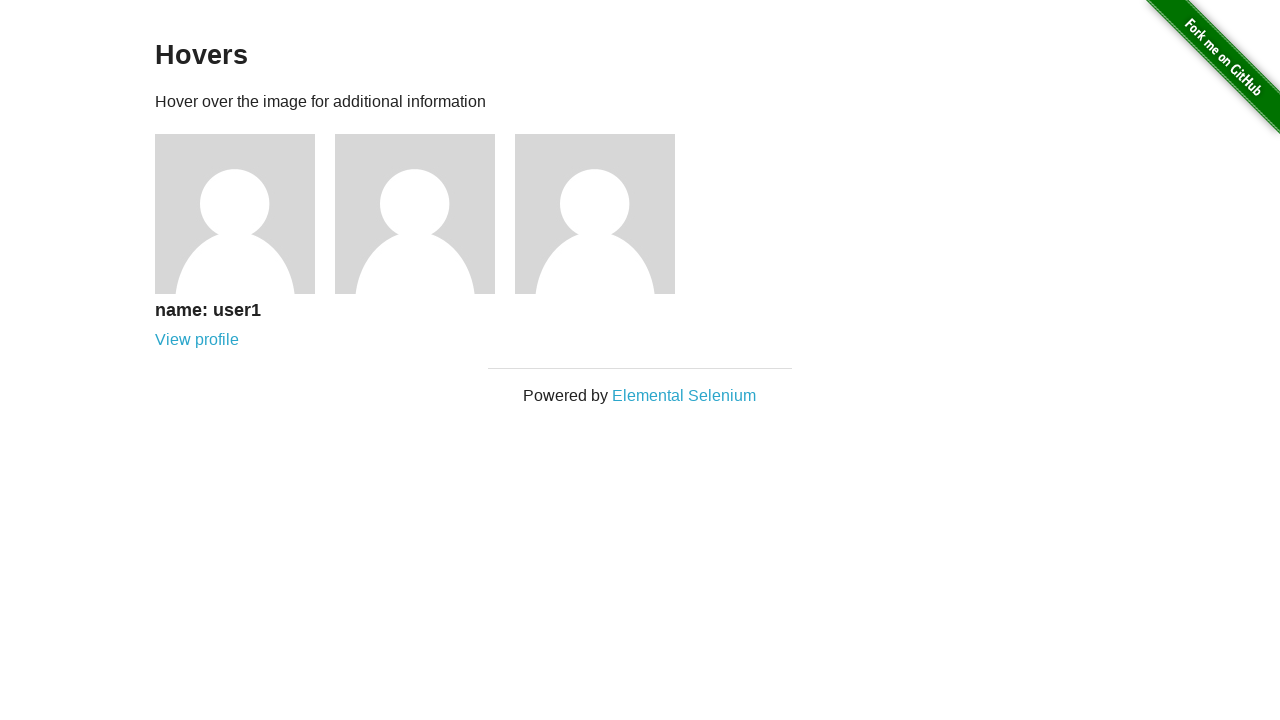

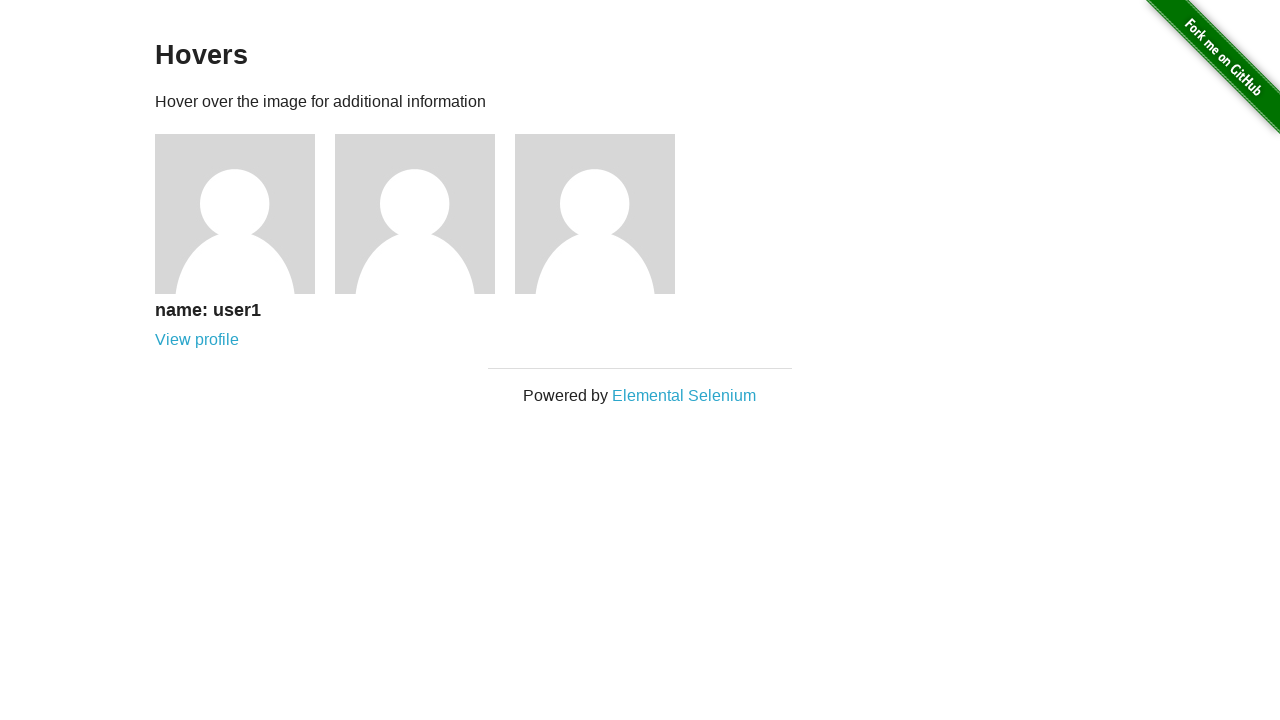